Navigates to Williams-Sonoma website and closes a popup advertisement if it appears

Starting URL: http://williams-sonoma.com

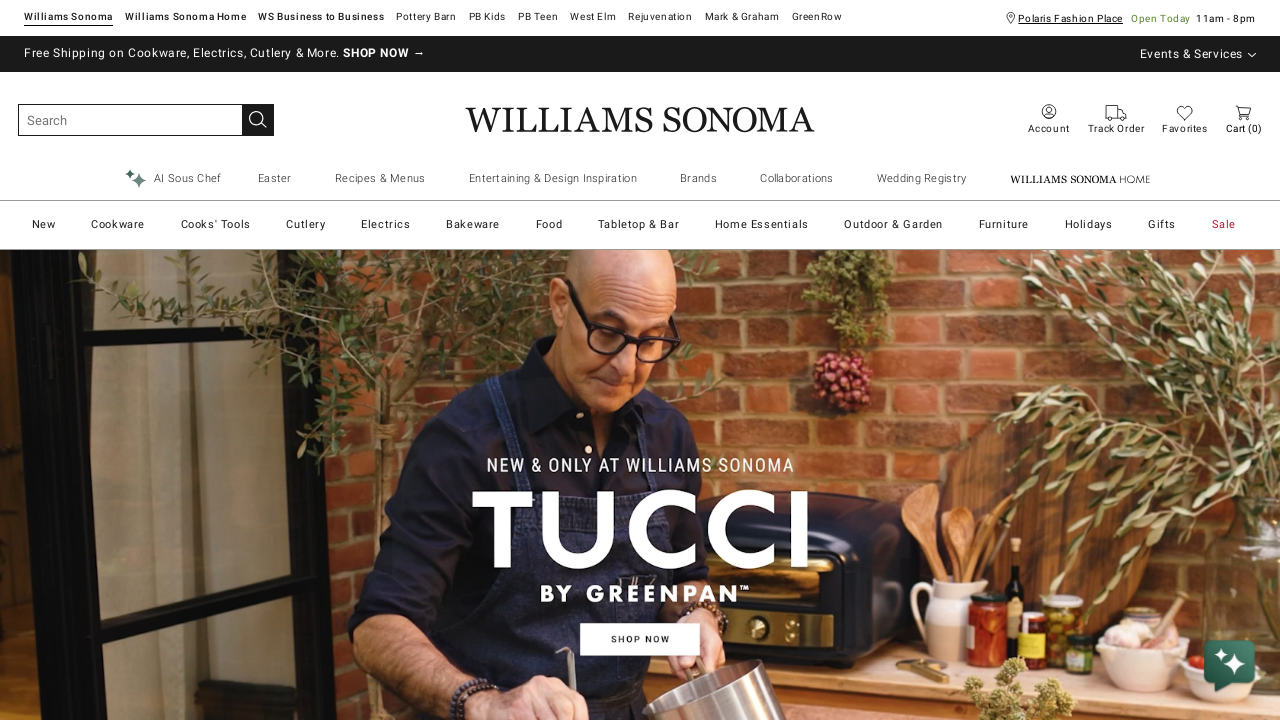

Navigated to Williams-Sonoma website
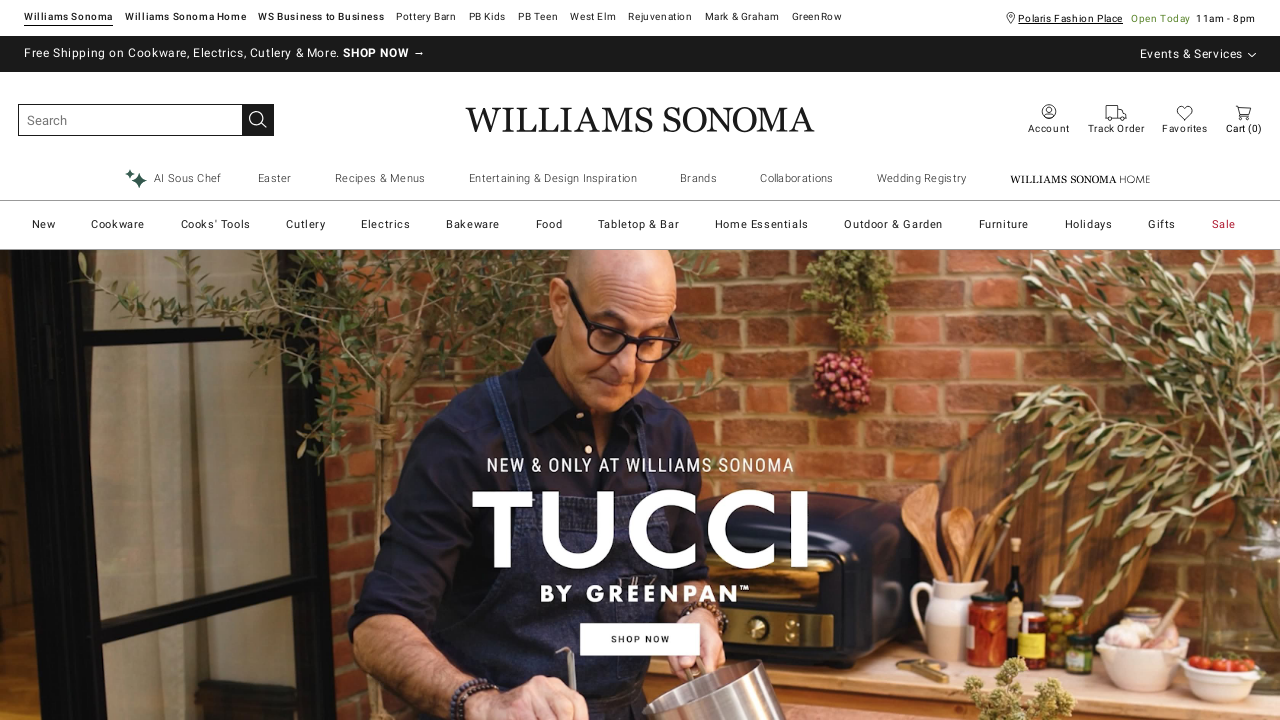

No popup advertisement detected on page
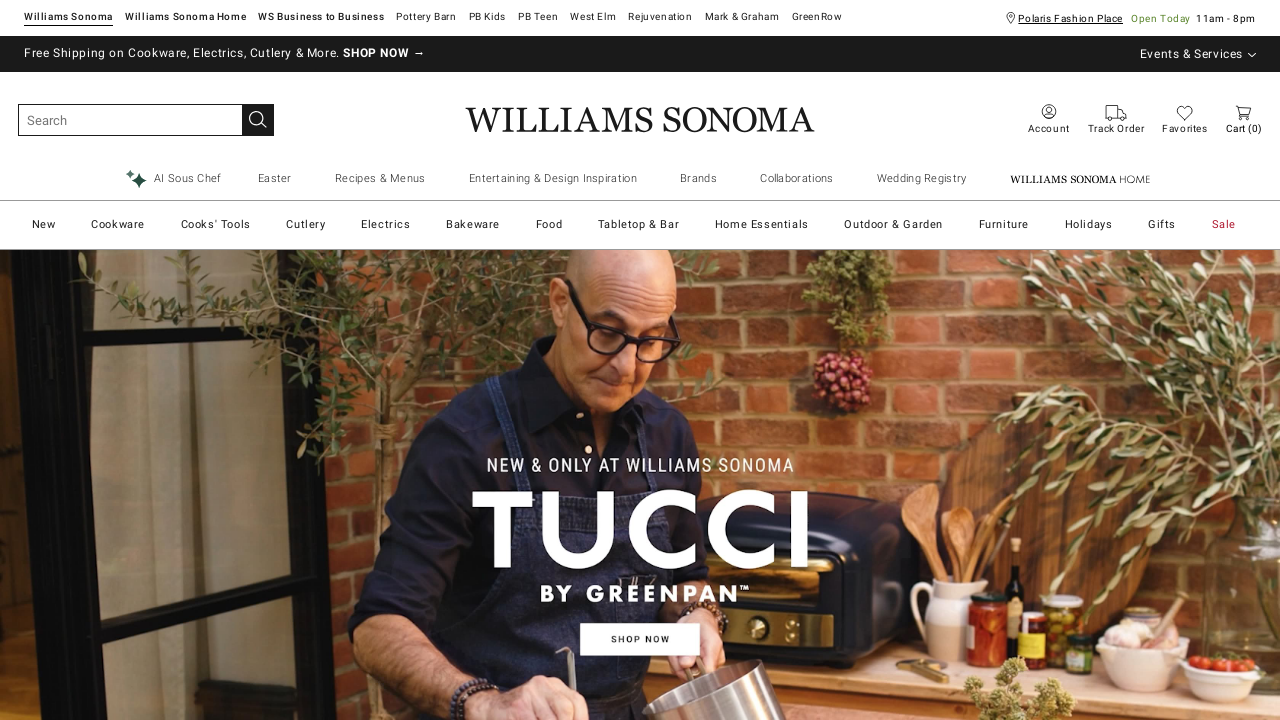

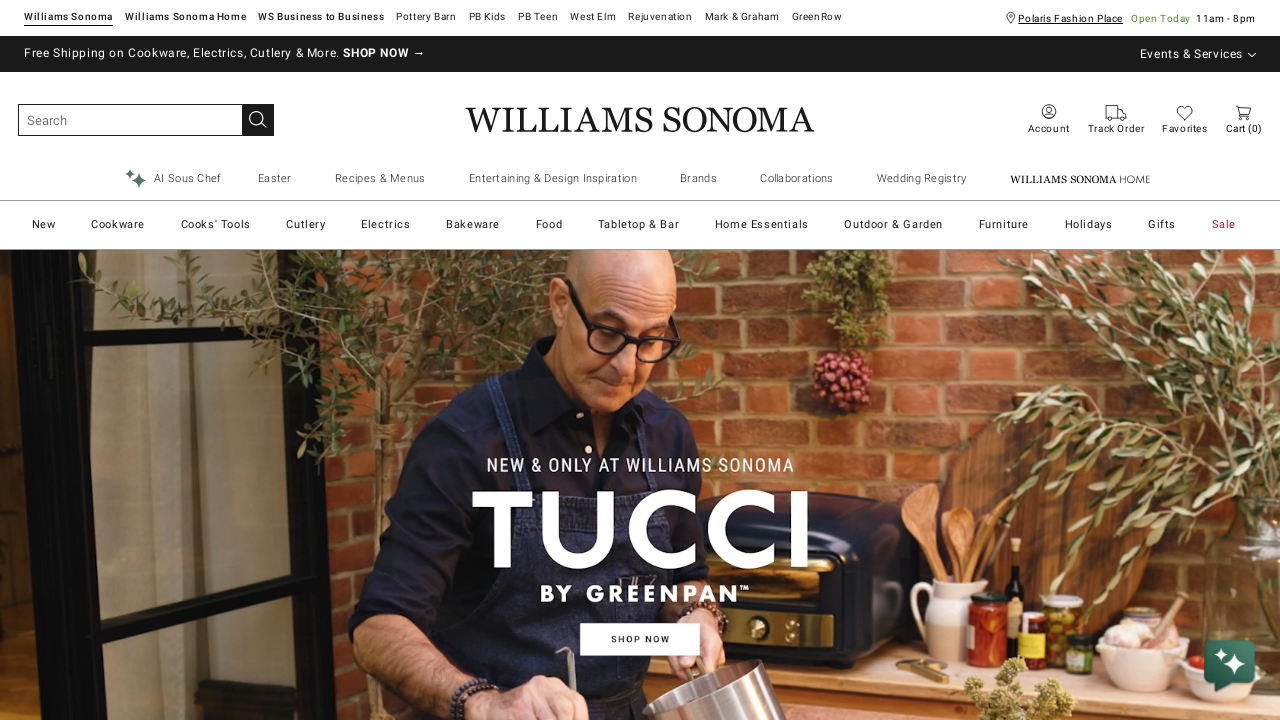